Tests editing a todo item by double-clicking, filling new text, and pressing Enter

Starting URL: https://demo.playwright.dev/todomvc

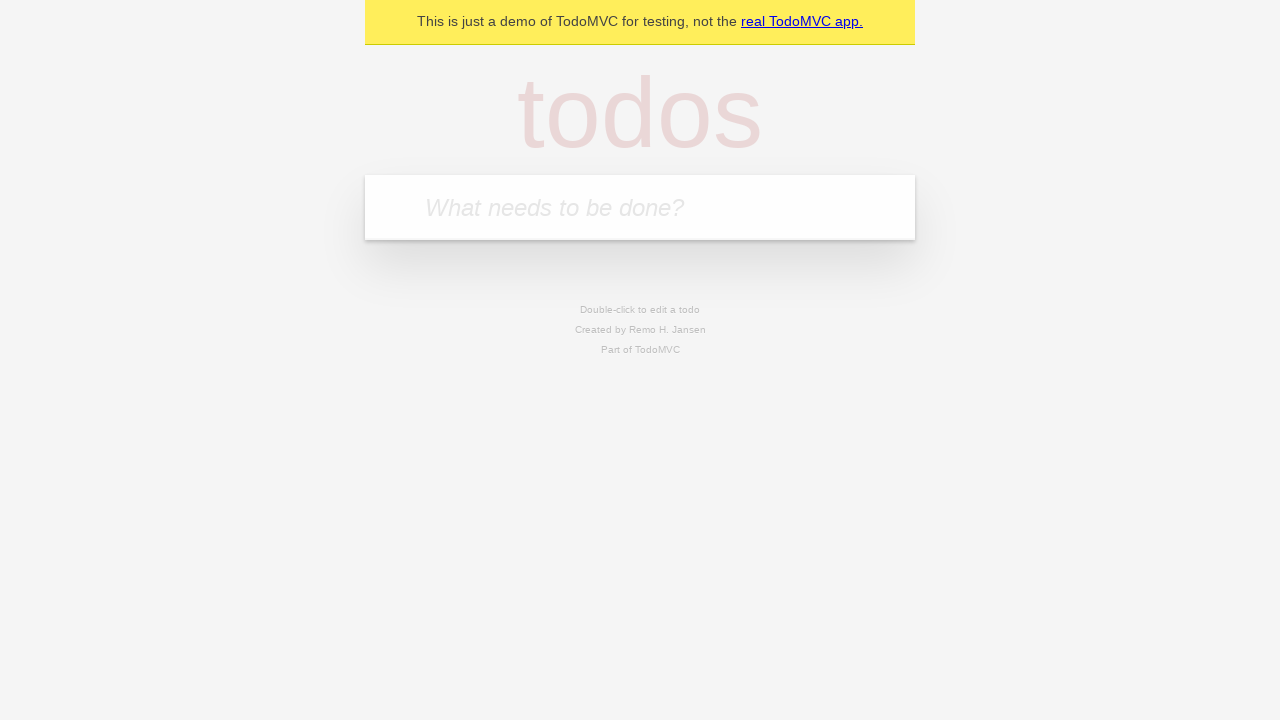

Filled todo input with 'buy some cheese' on internal:attr=[placeholder="What needs to be done?"i]
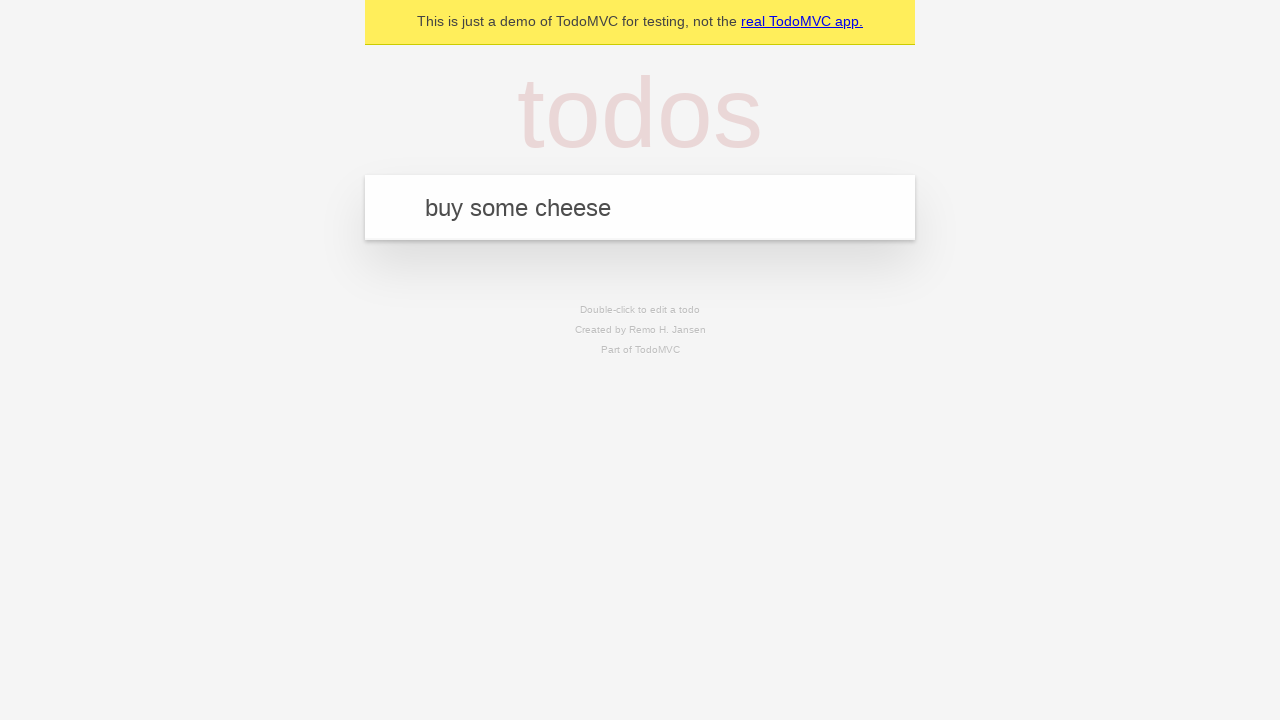

Pressed Enter to create first todo item on internal:attr=[placeholder="What needs to be done?"i]
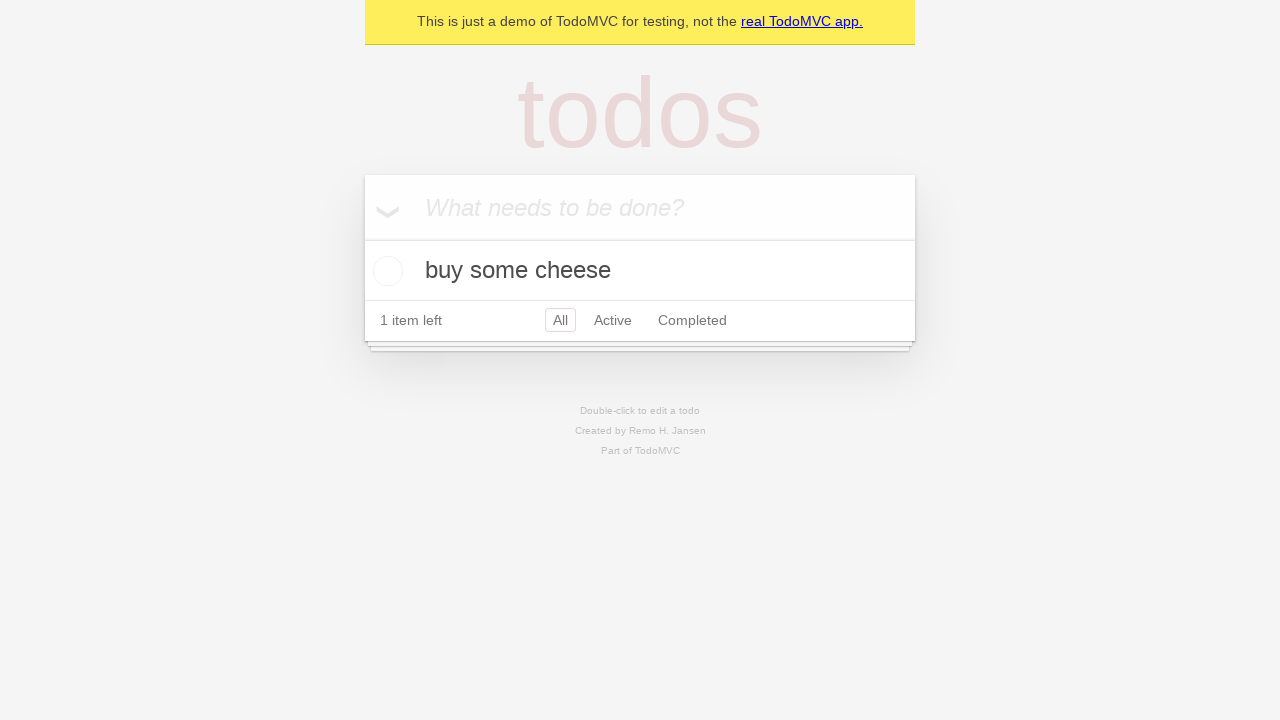

Filled todo input with 'feed the cat' on internal:attr=[placeholder="What needs to be done?"i]
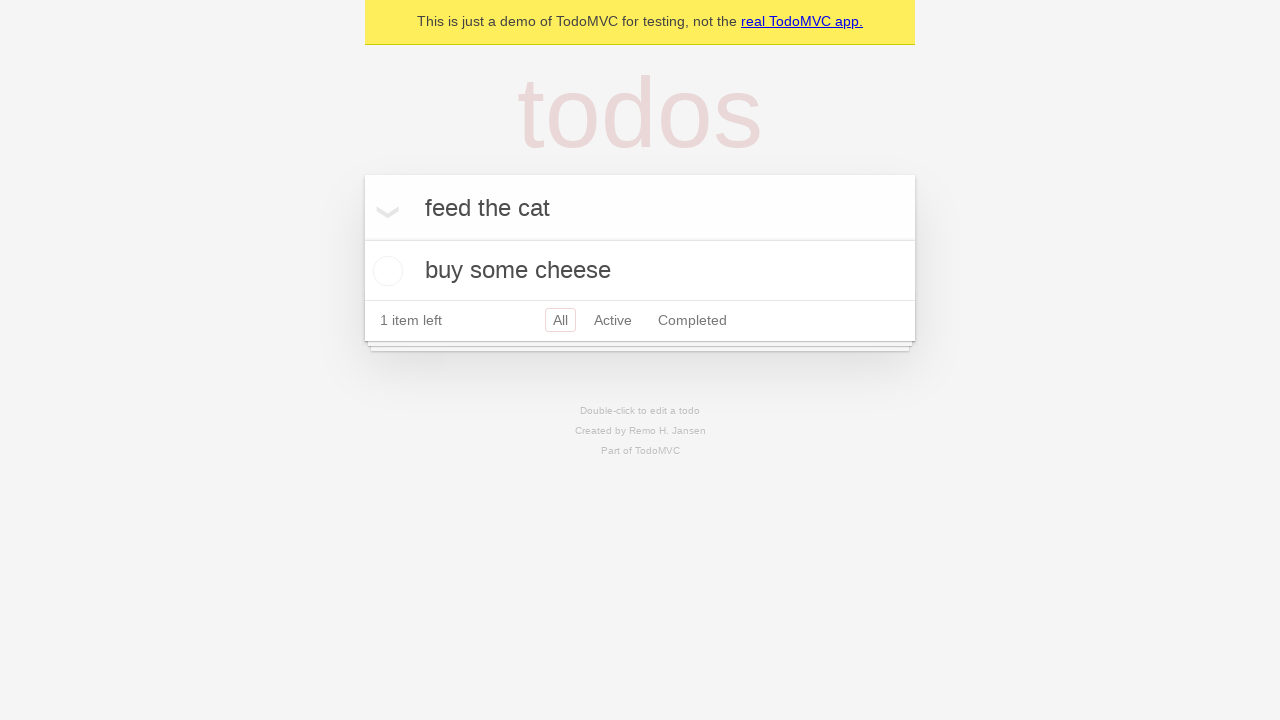

Pressed Enter to create second todo item on internal:attr=[placeholder="What needs to be done?"i]
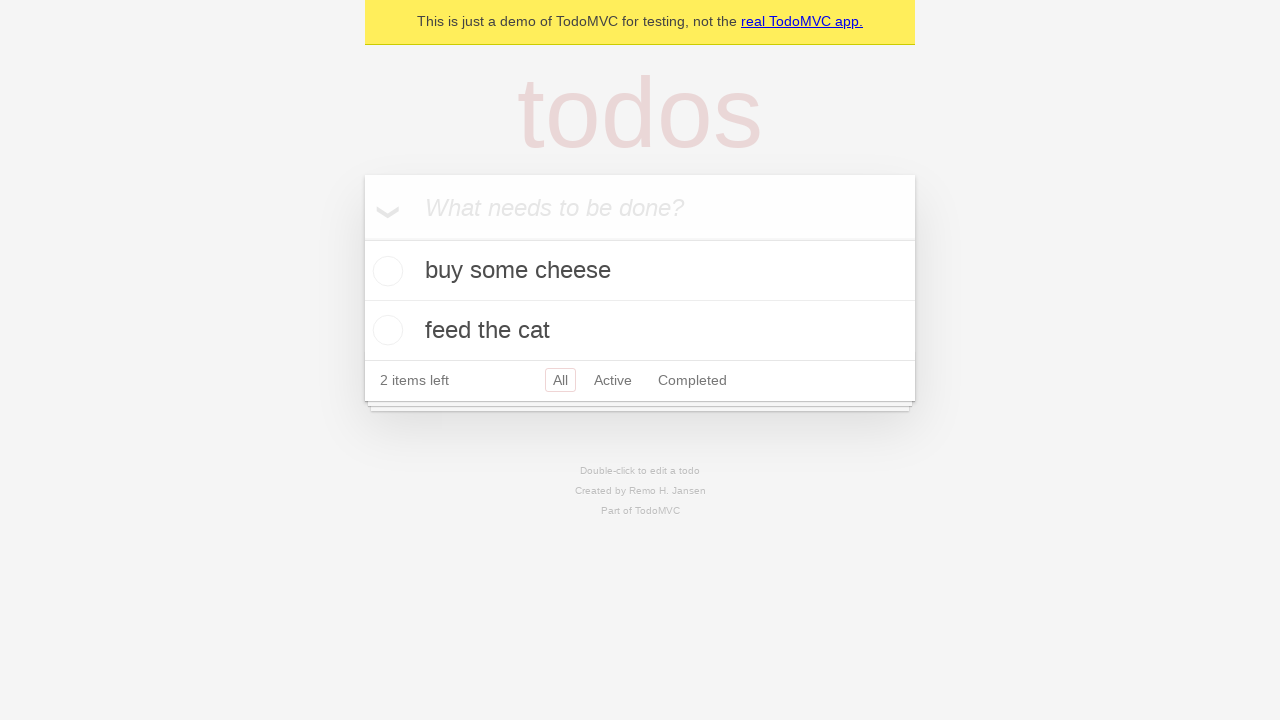

Filled todo input with 'book a doctors appointment' on internal:attr=[placeholder="What needs to be done?"i]
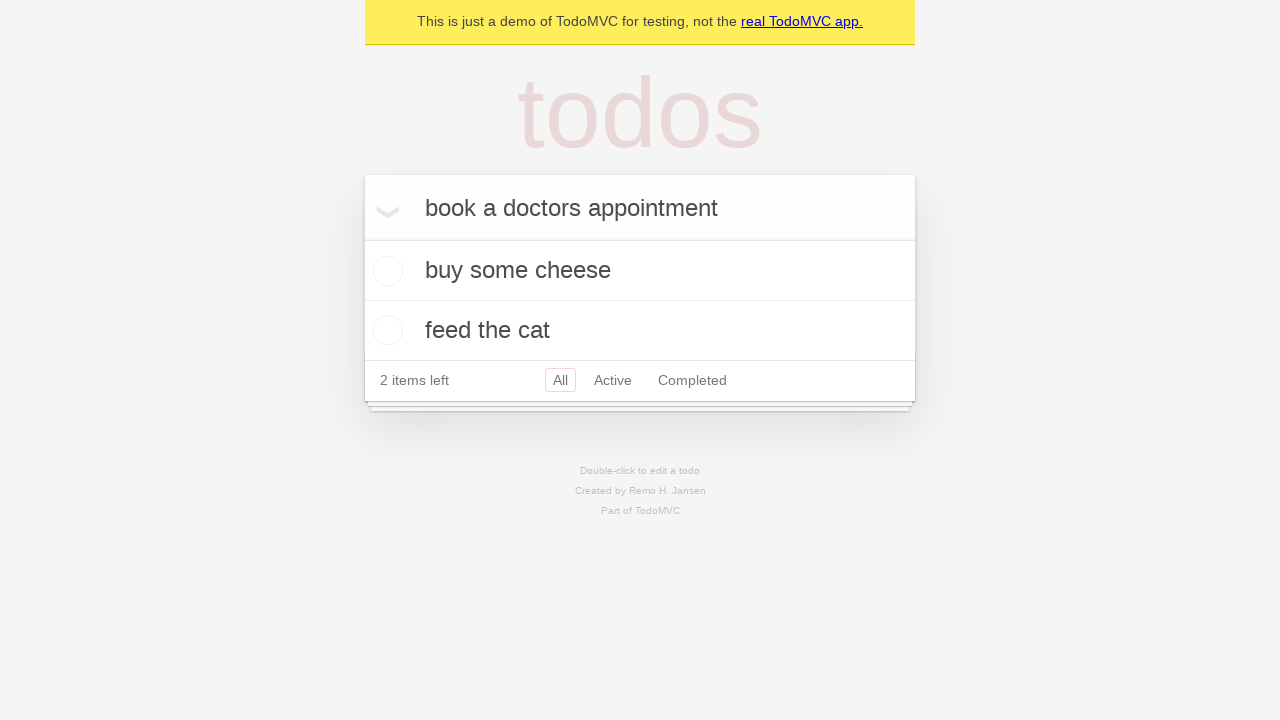

Pressed Enter to create third todo item on internal:attr=[placeholder="What needs to be done?"i]
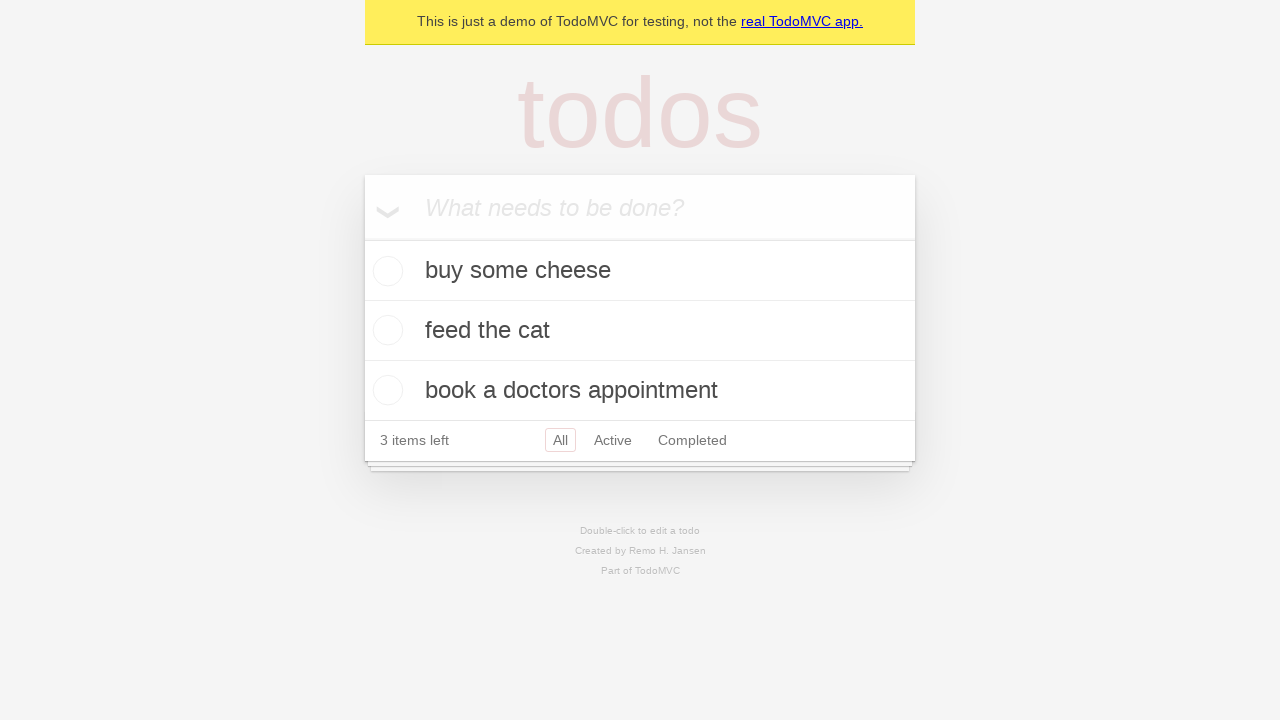

Double-clicked on second todo item to enter edit mode at (640, 331) on internal:testid=[data-testid="todo-item"s] >> nth=1
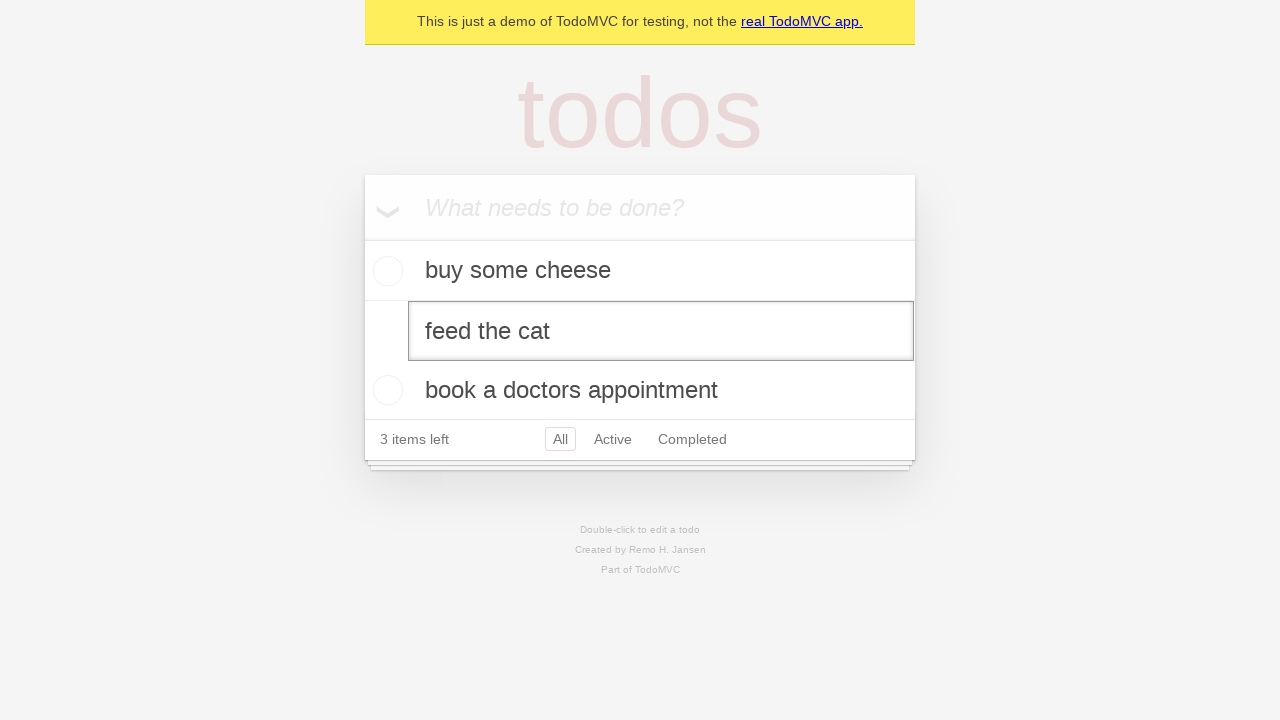

Filled edit textbox with new value 'buy some sausages' on internal:testid=[data-testid="todo-item"s] >> nth=1 >> internal:role=textbox[nam
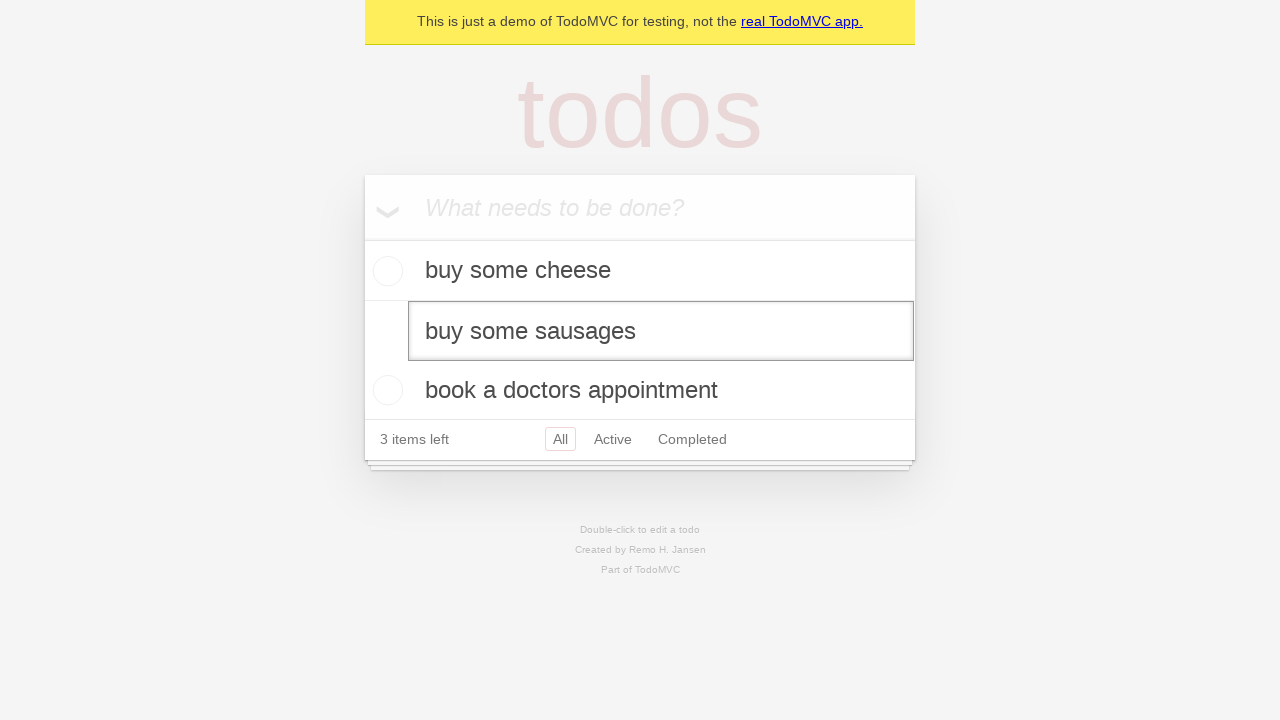

Pressed Enter to save the edited todo item on internal:testid=[data-testid="todo-item"s] >> nth=1 >> internal:role=textbox[nam
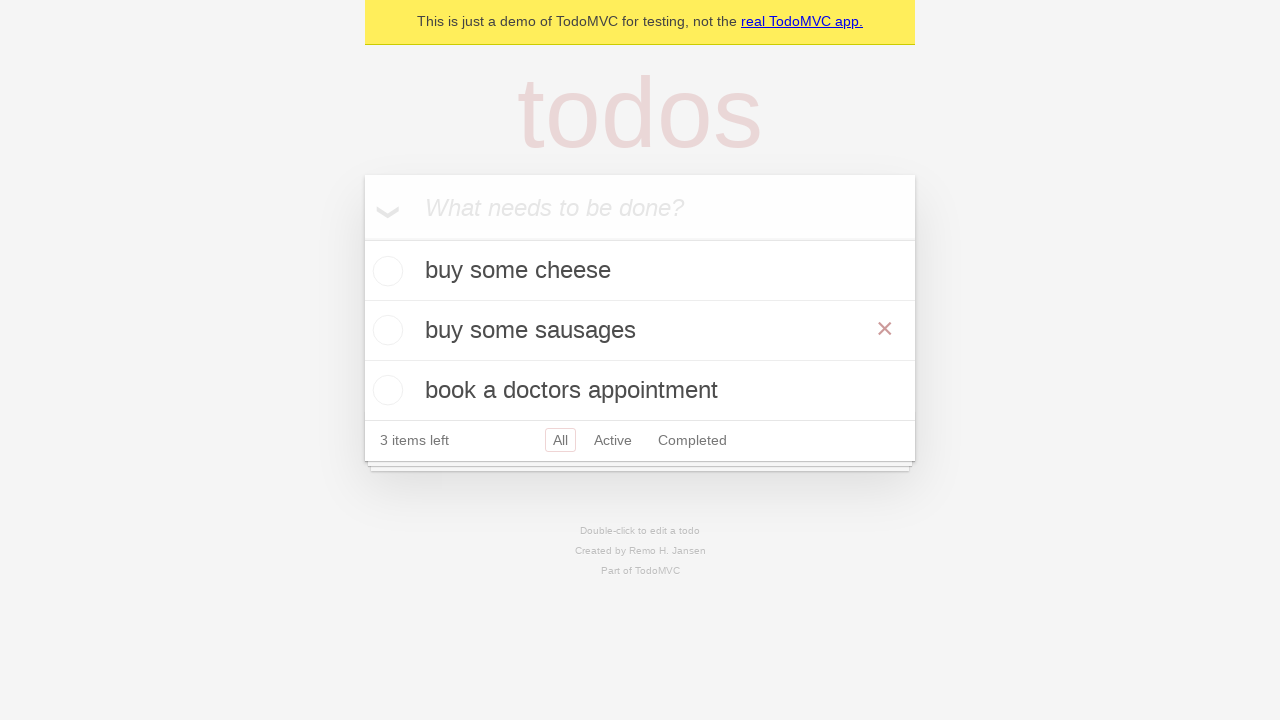

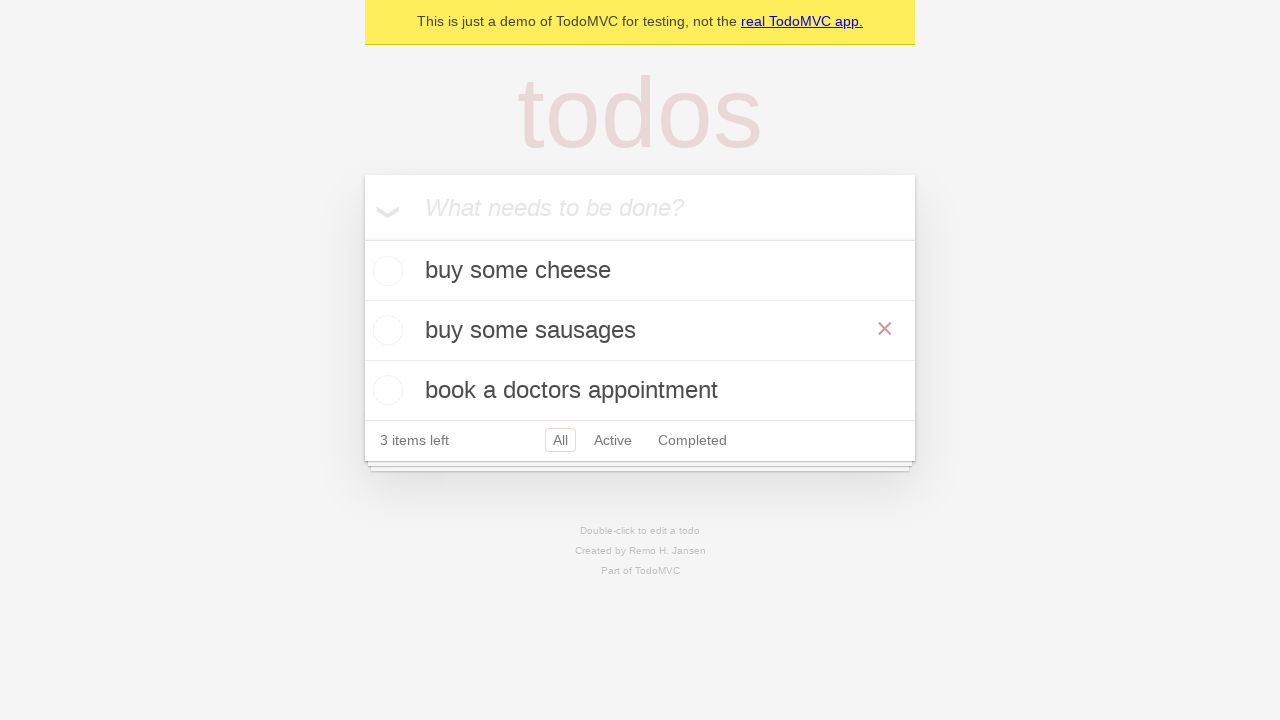